Tests multi-window handling by clicking a link that opens a new window, then switching between the original and new windows to verify navigation works correctly.

Starting URL: https://the-internet.herokuapp.com/windows

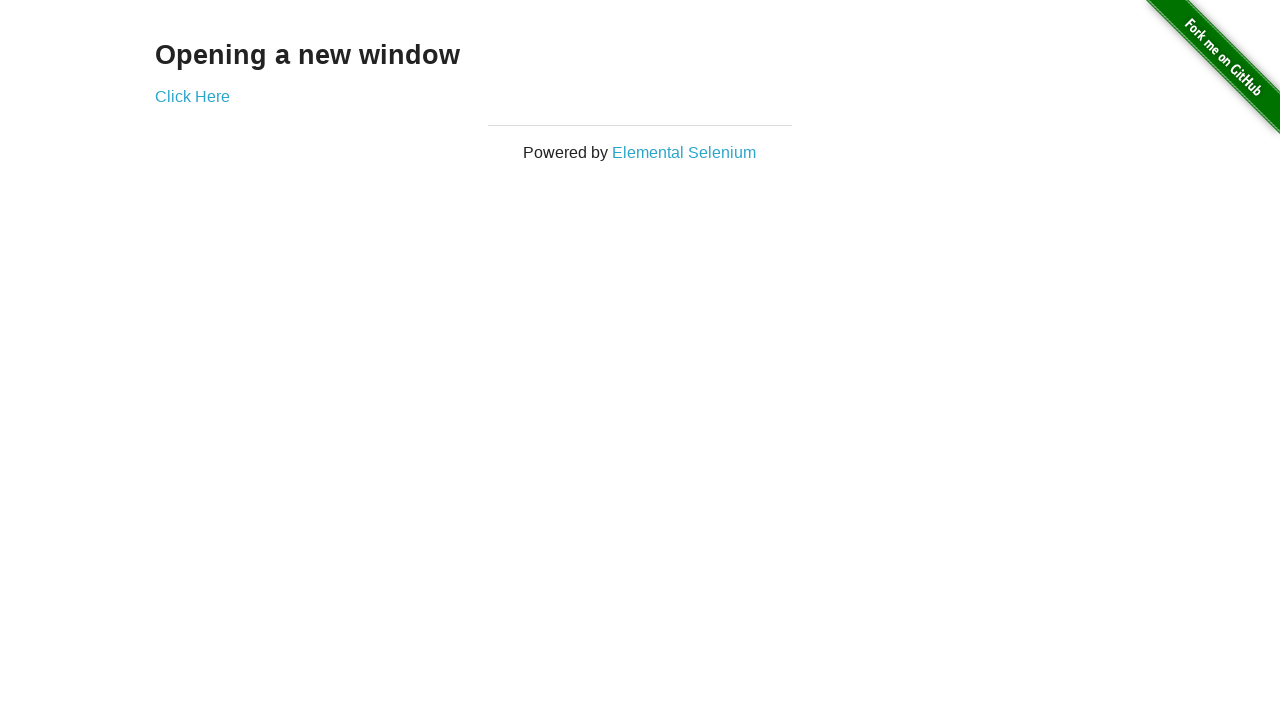

Clicked link to open new window at (192, 96) on a[href='/windows/new']
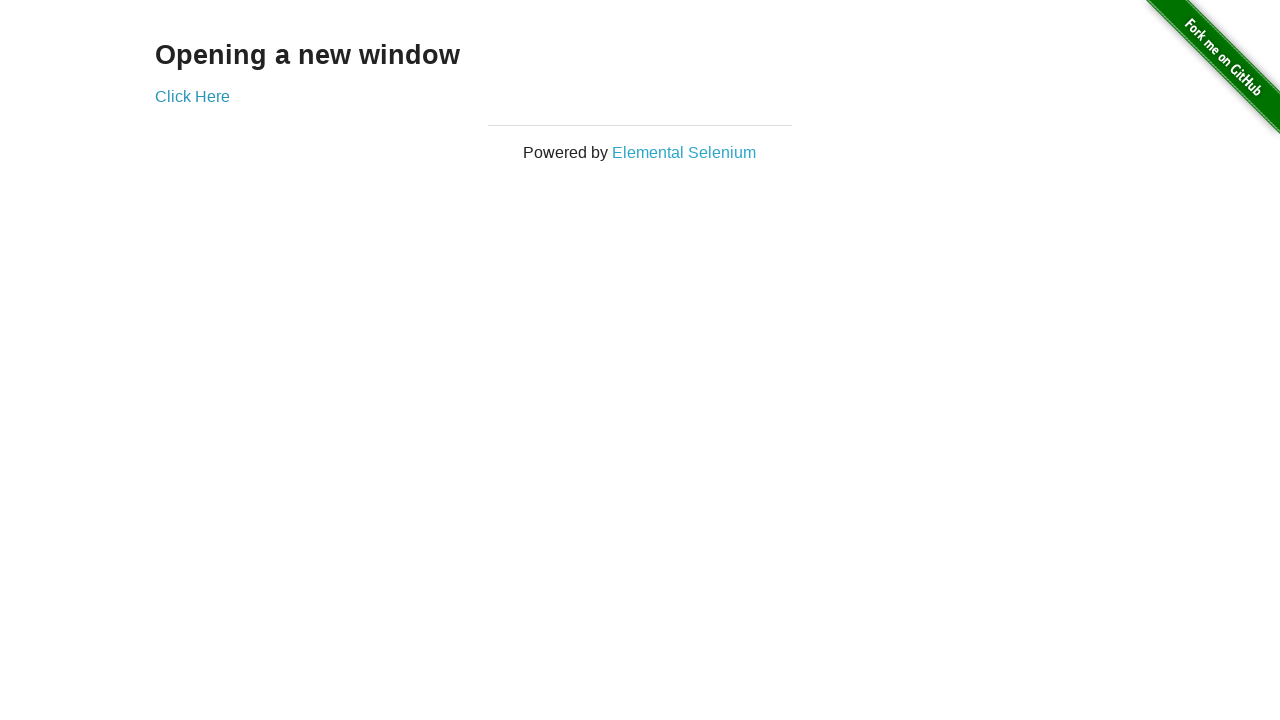

Captured new window page reference
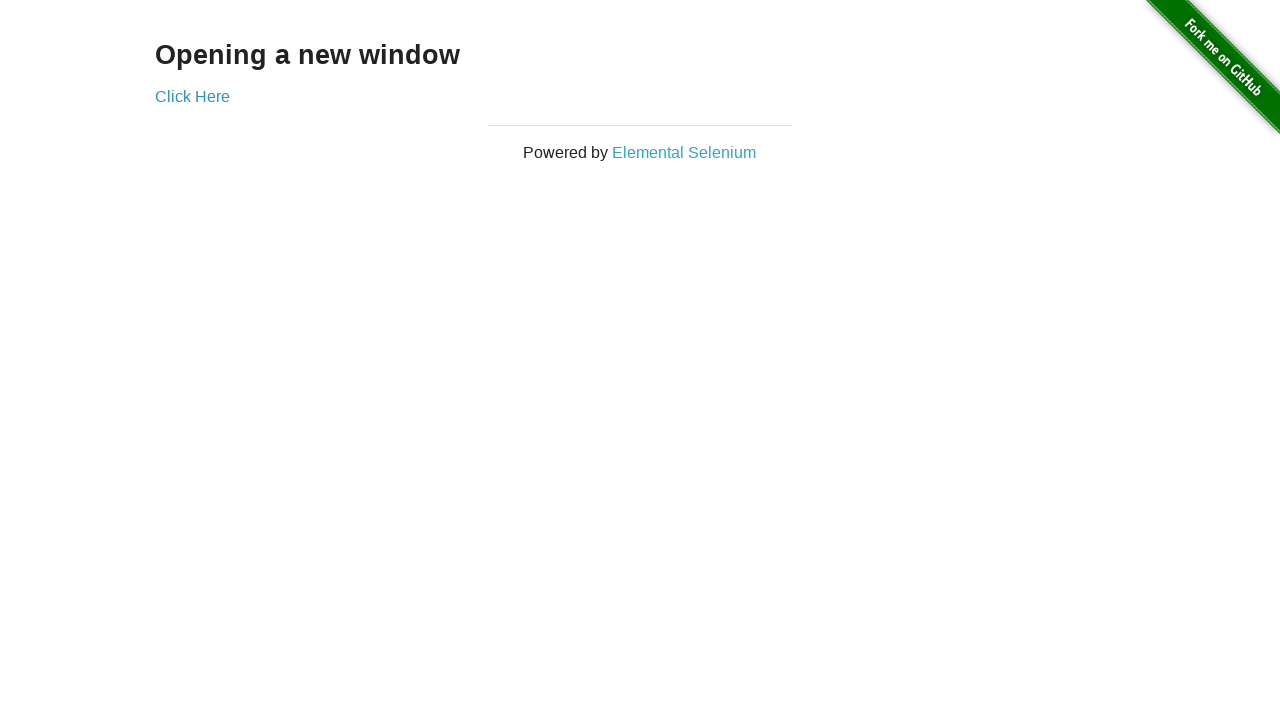

New window page loaded
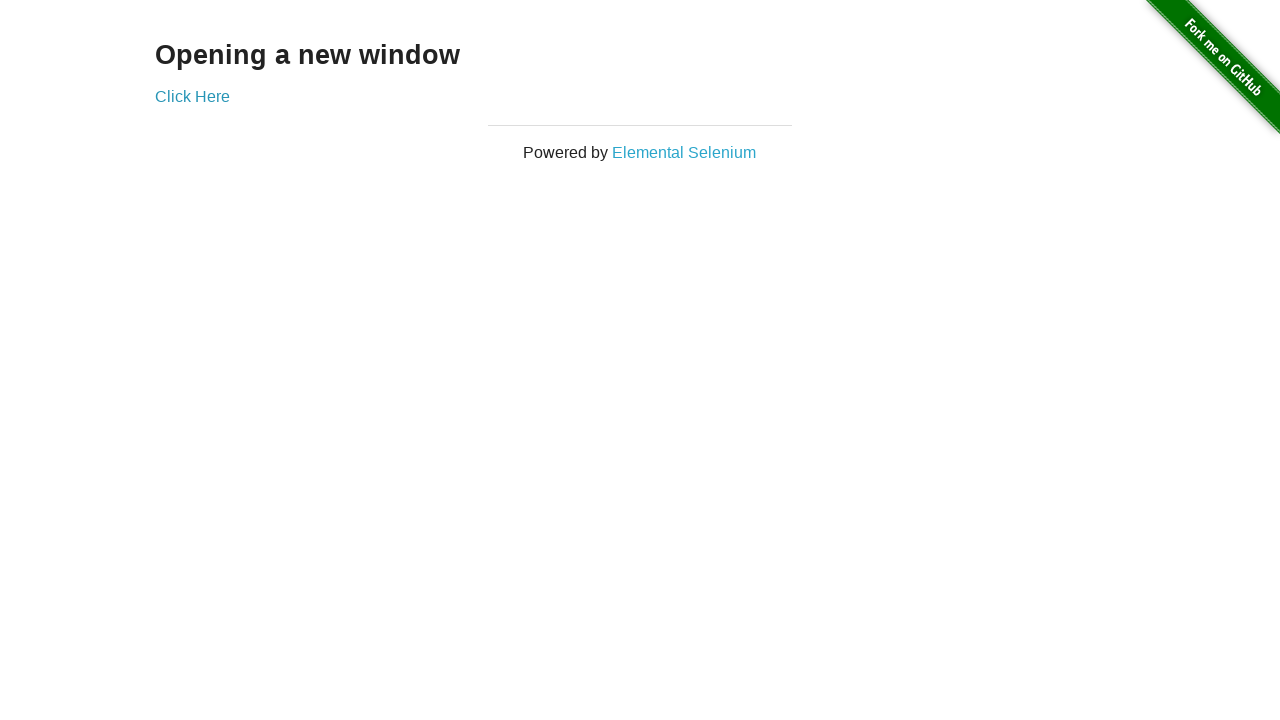

Retrieved all pages in context
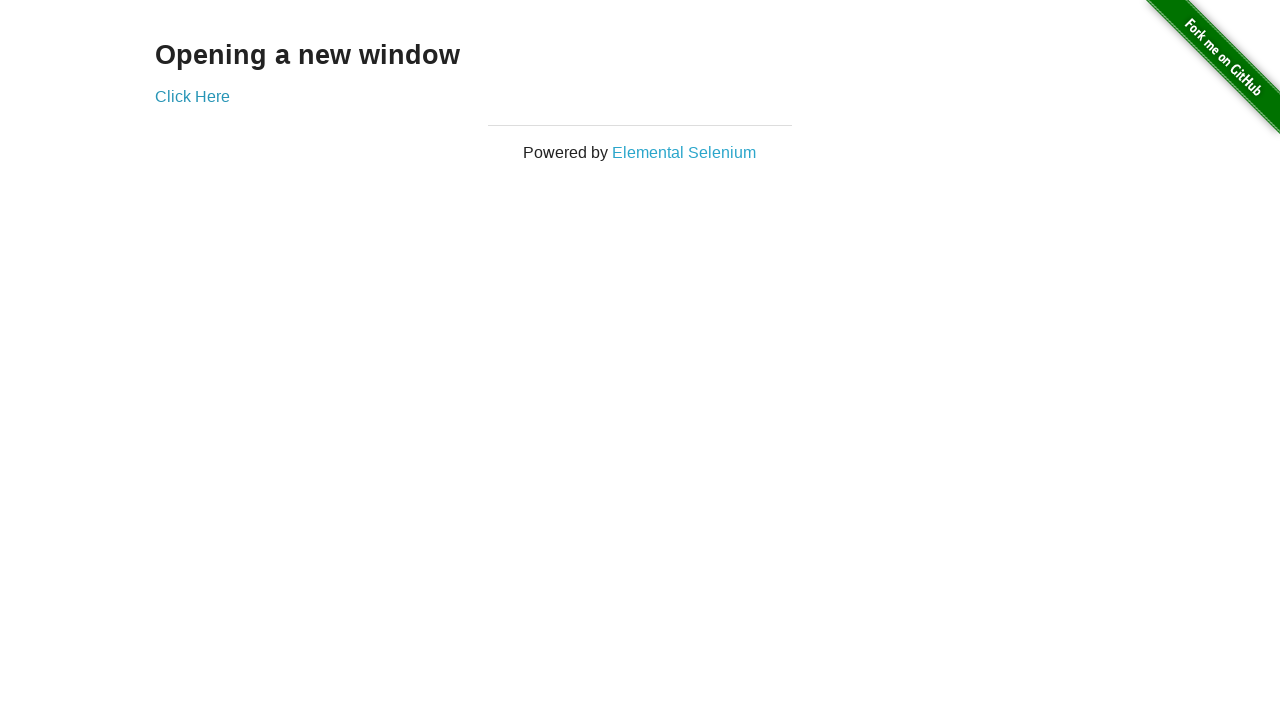

Switched back to original window
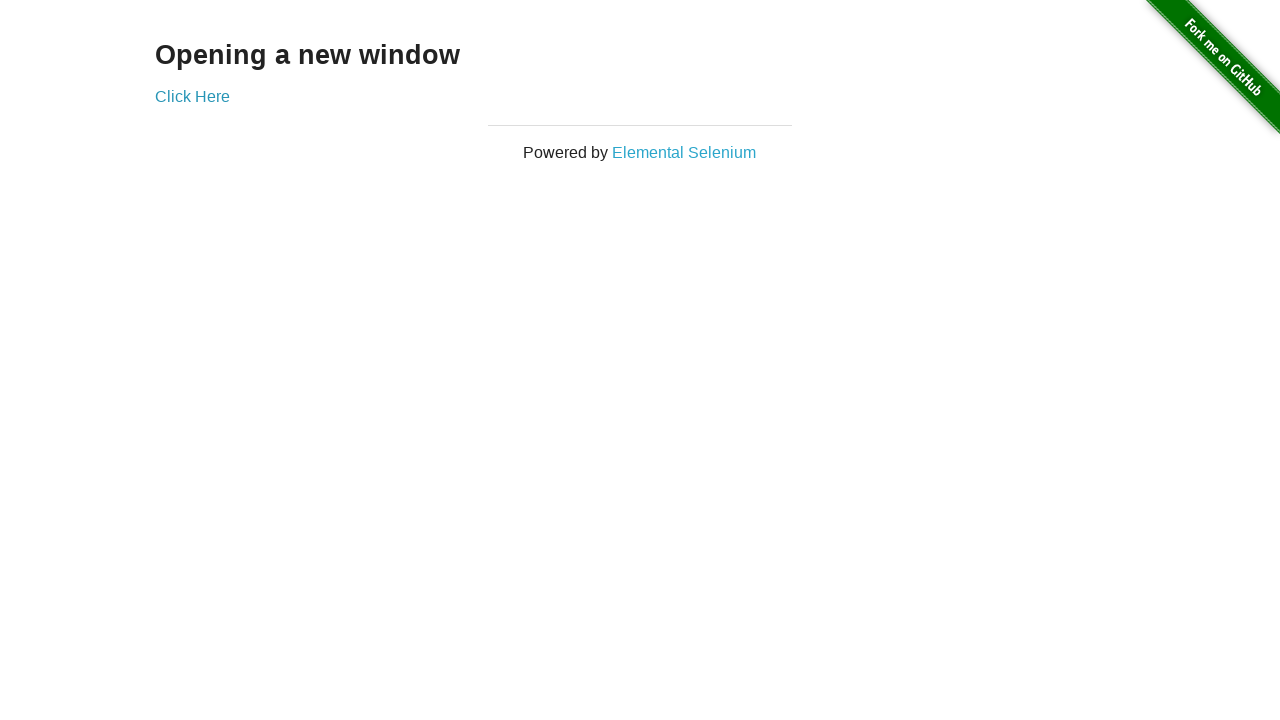

Verified original window URL: https://the-internet.herokuapp.com/windows
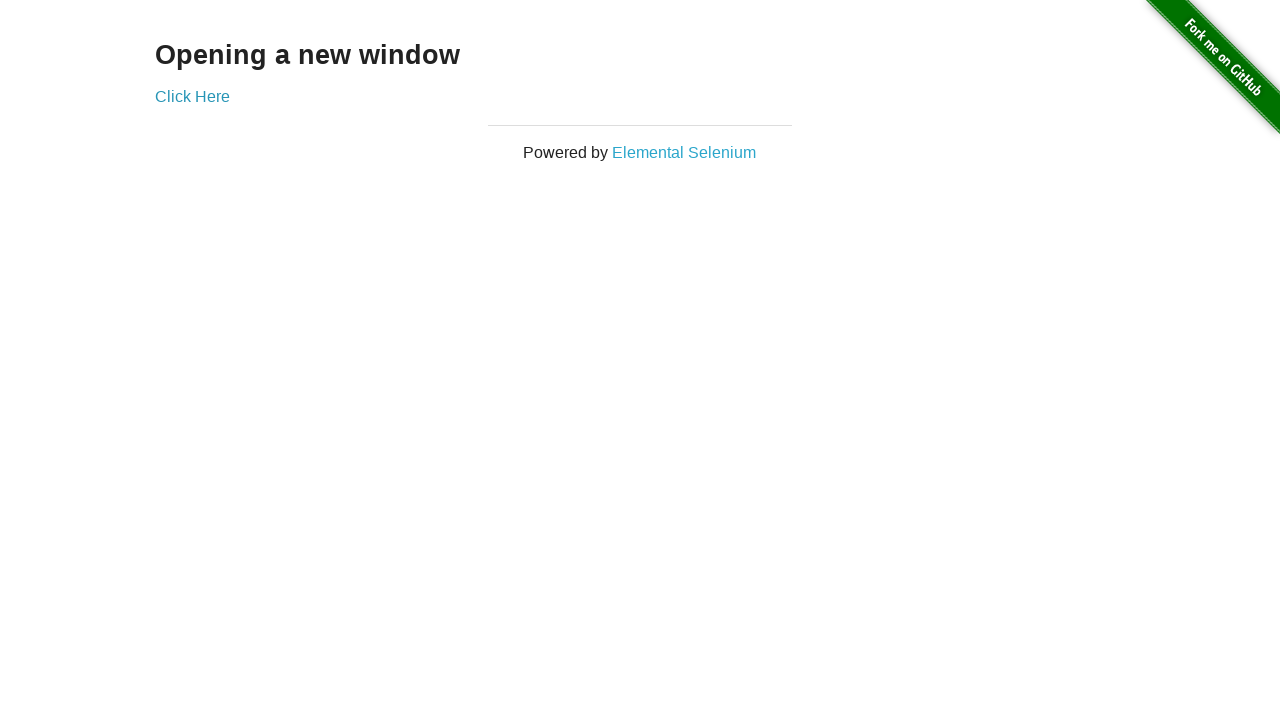

Switched to new window
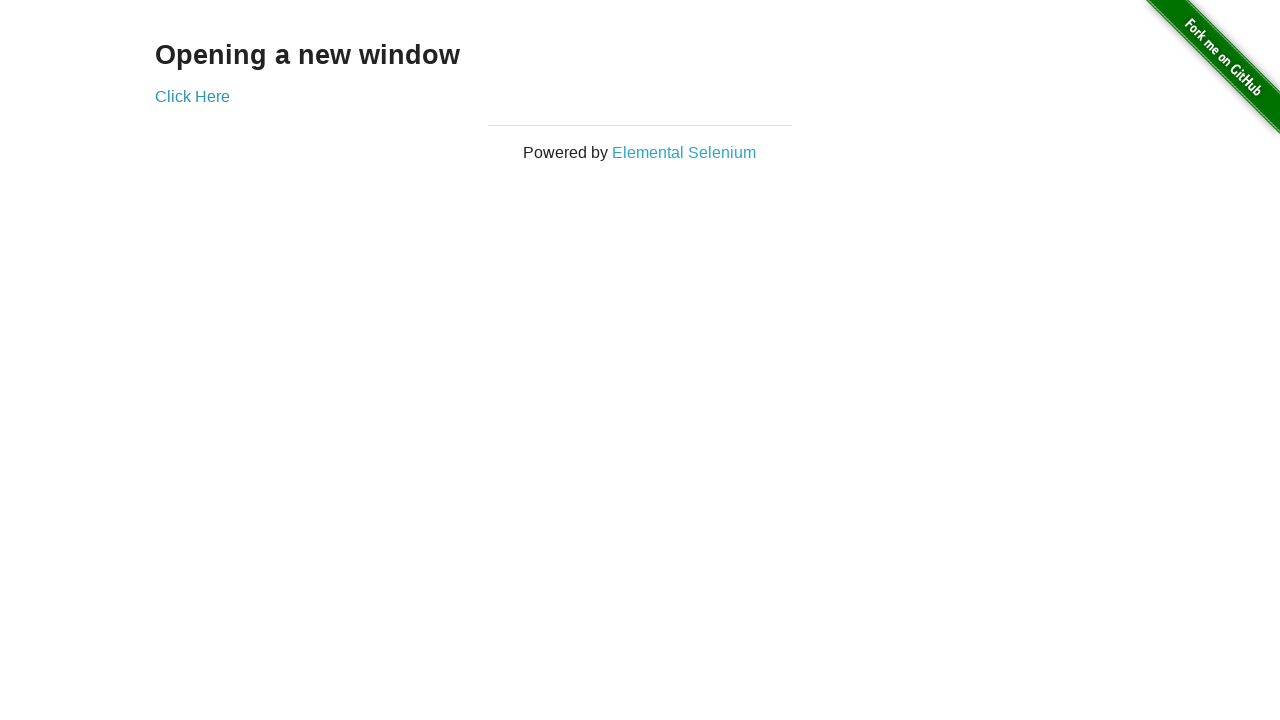

New window content loaded with h3 heading
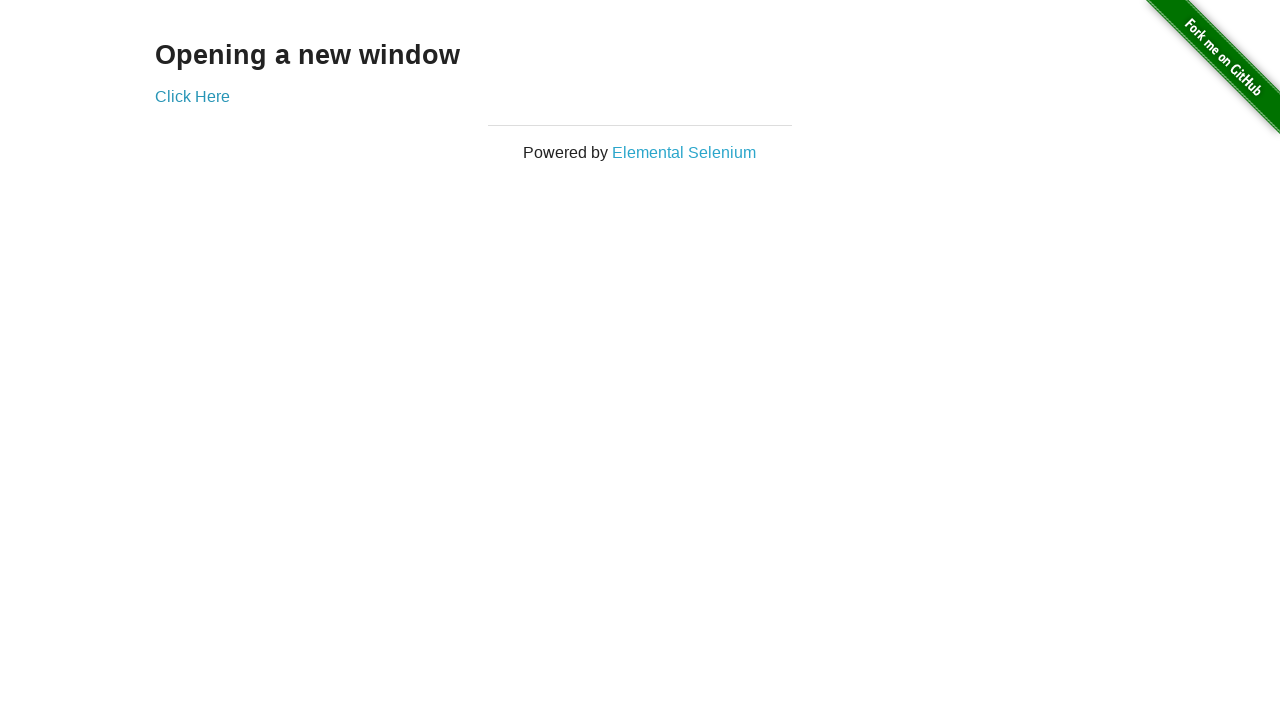

Closed new window
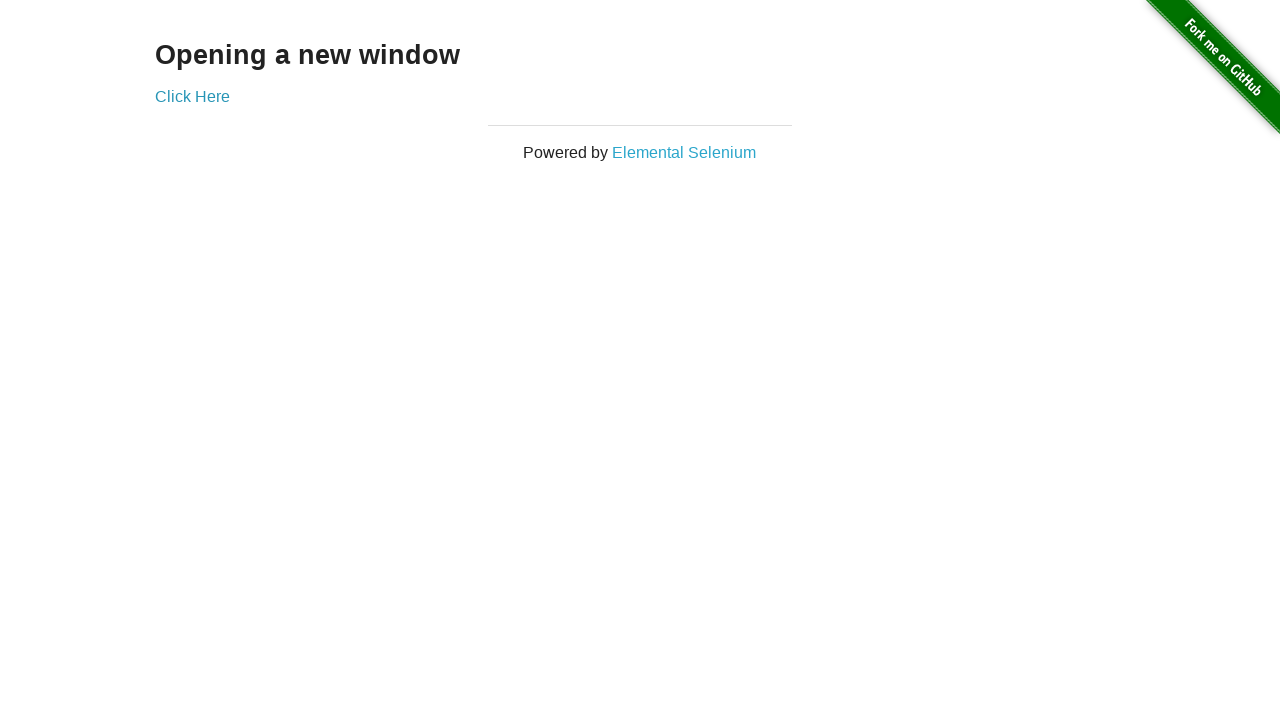

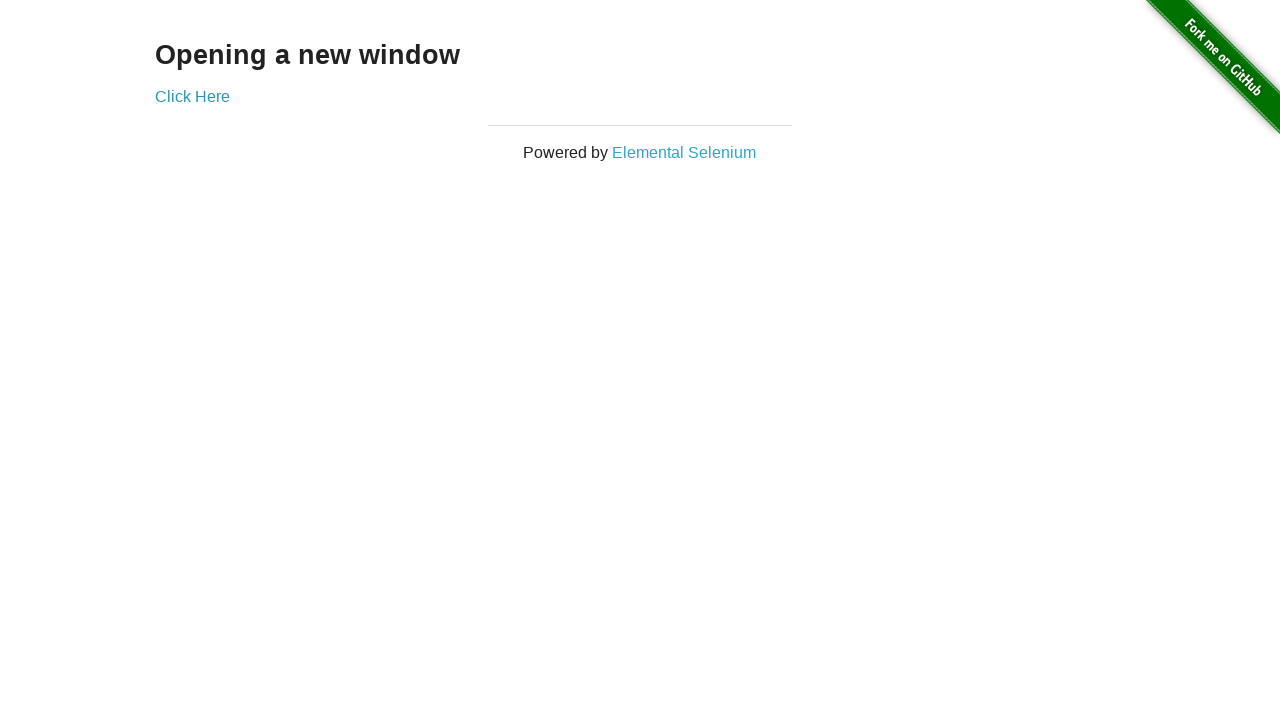